Tests adding a single track to a playlist by searching for a track, clicking the add button, and verifying the track appears in the playlist.

Starting URL: https://vite-react-alpha-lemon.vercel.app/

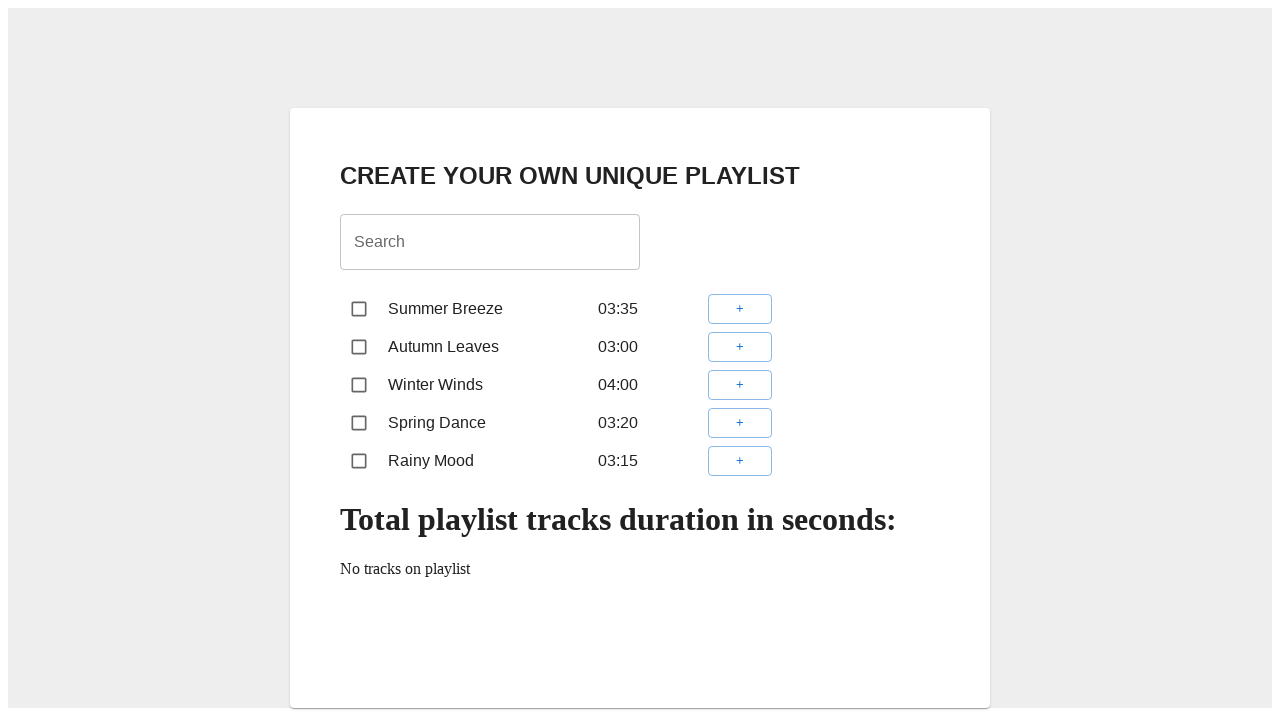

Filled search input with 'Summer Breeze' on input[type="text"]
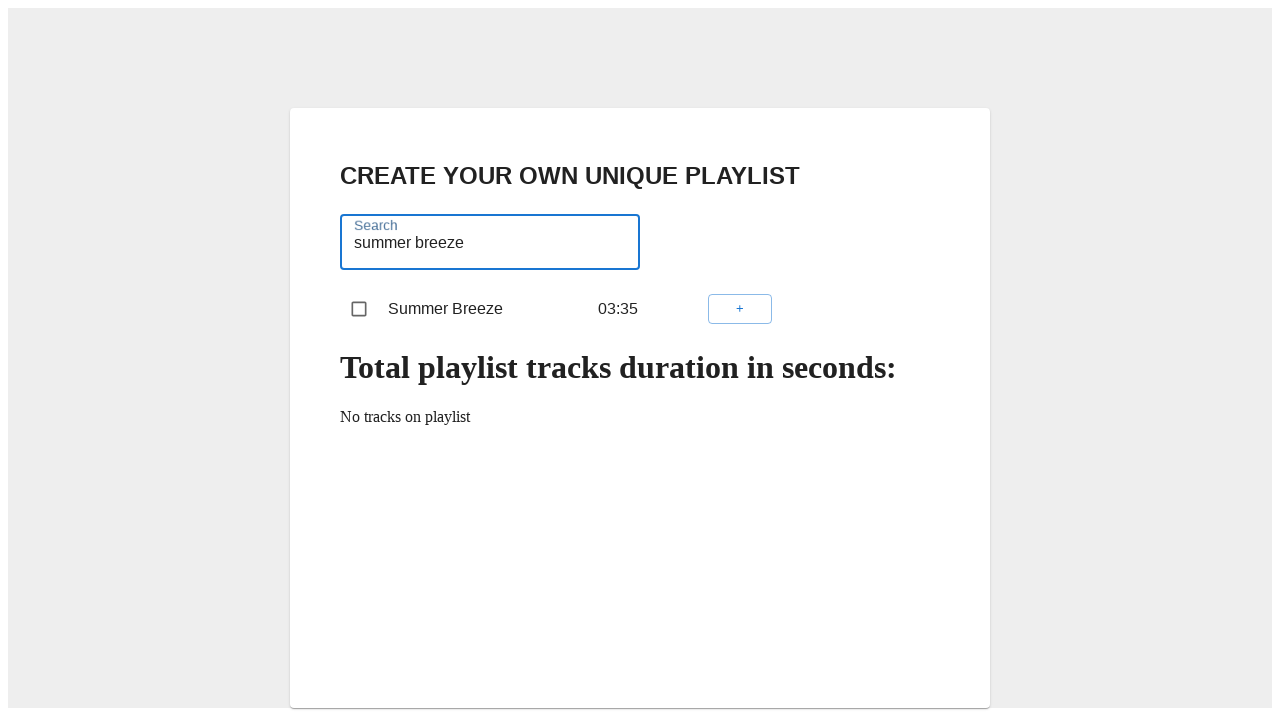

Search results for 'Summer Breeze' appeared
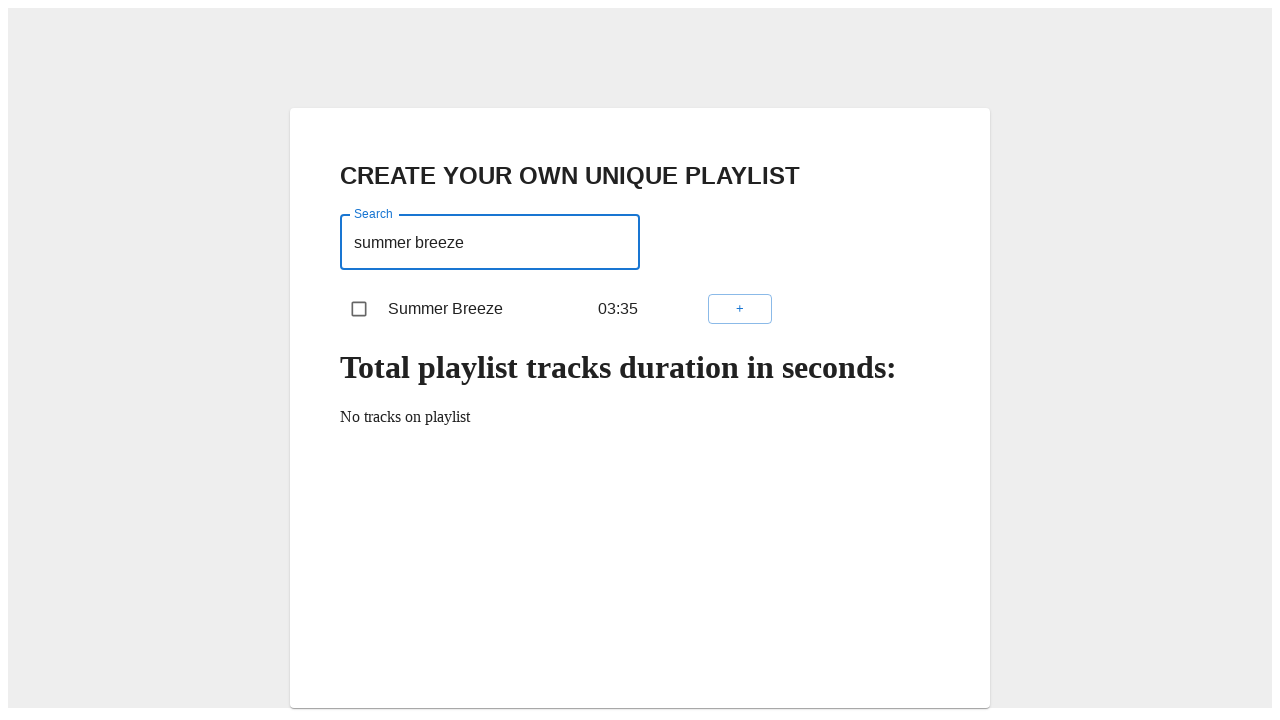

Clicked add button to add track to playlist at (740, 309) on button[type="button"]
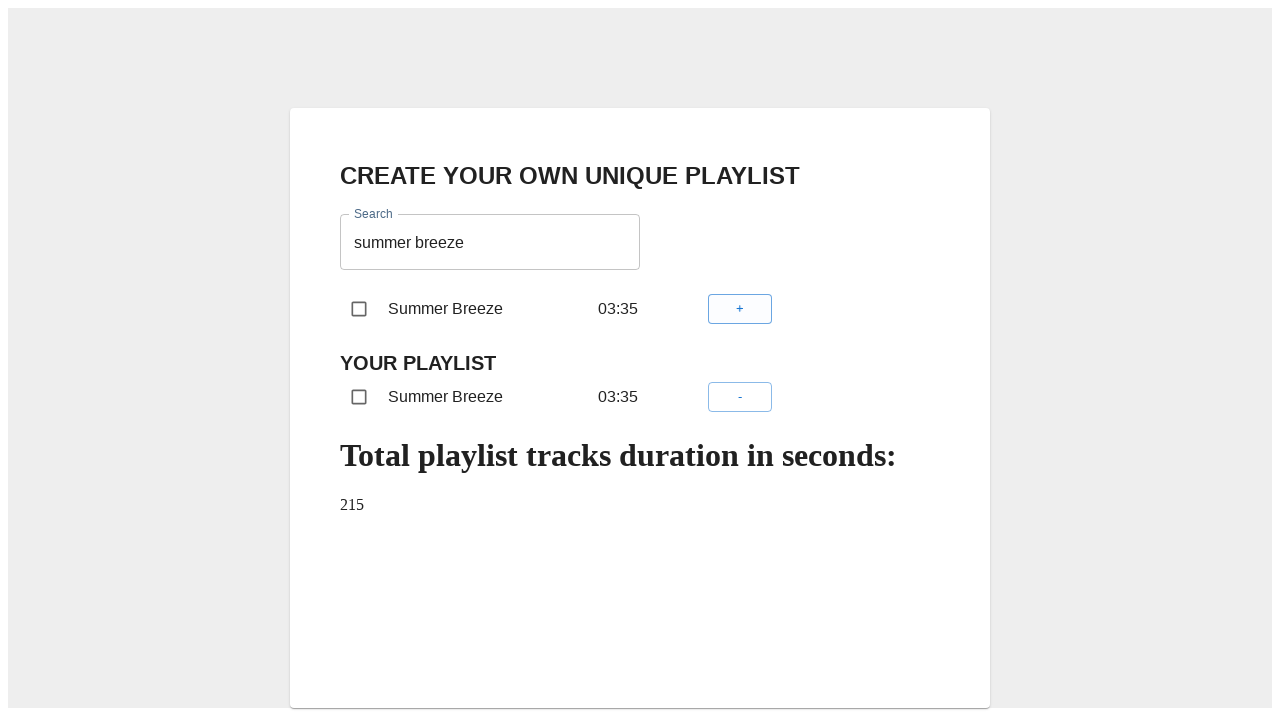

Playlist title loaded
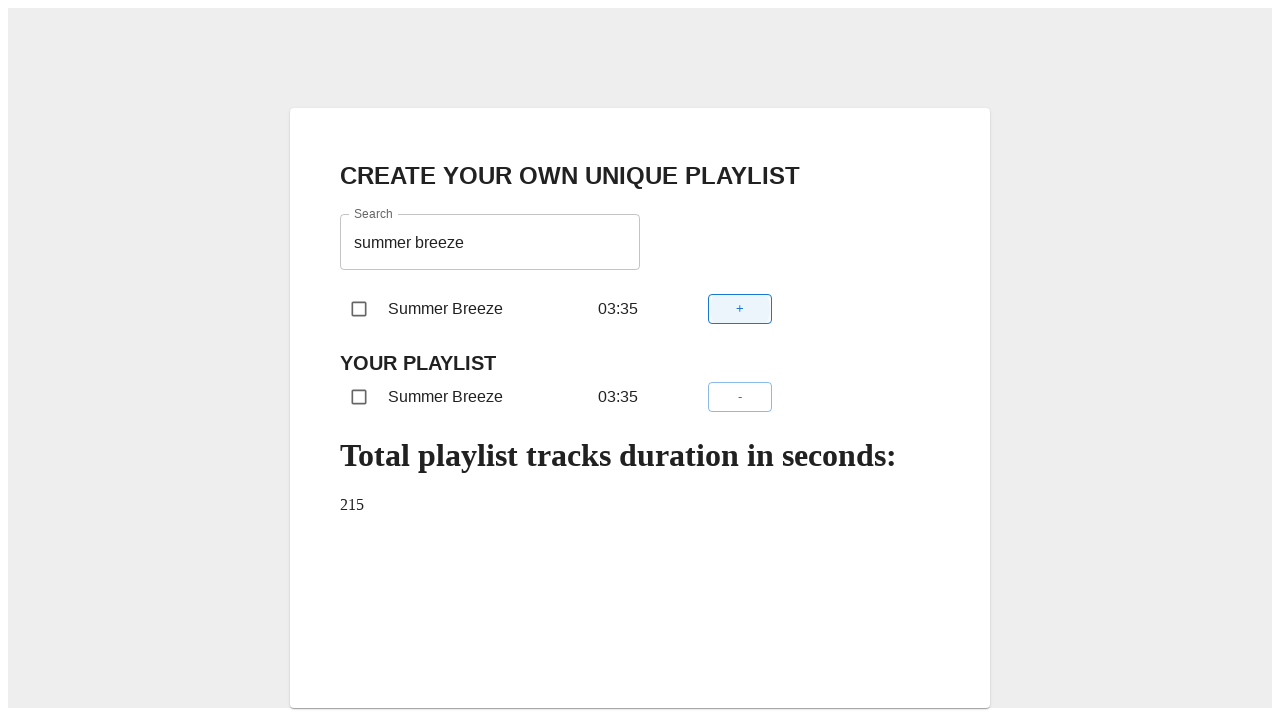

Verified track 'Summer Breeze' was successfully added to playlist
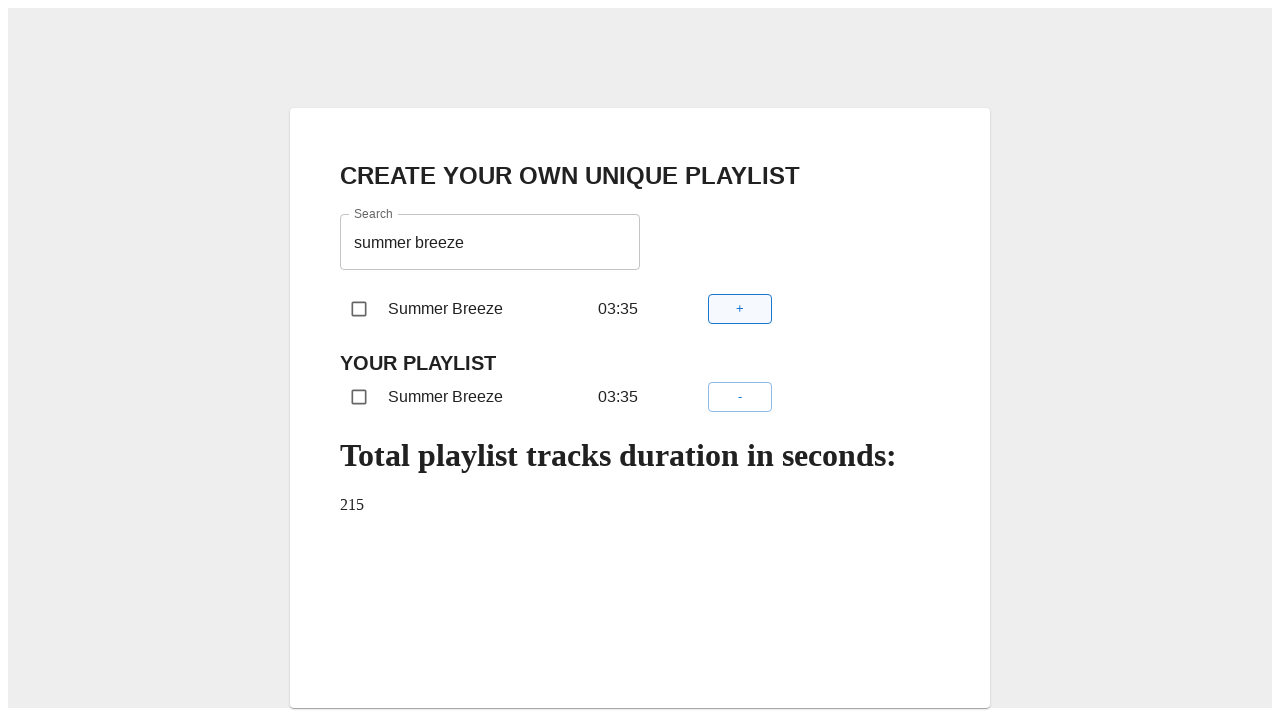

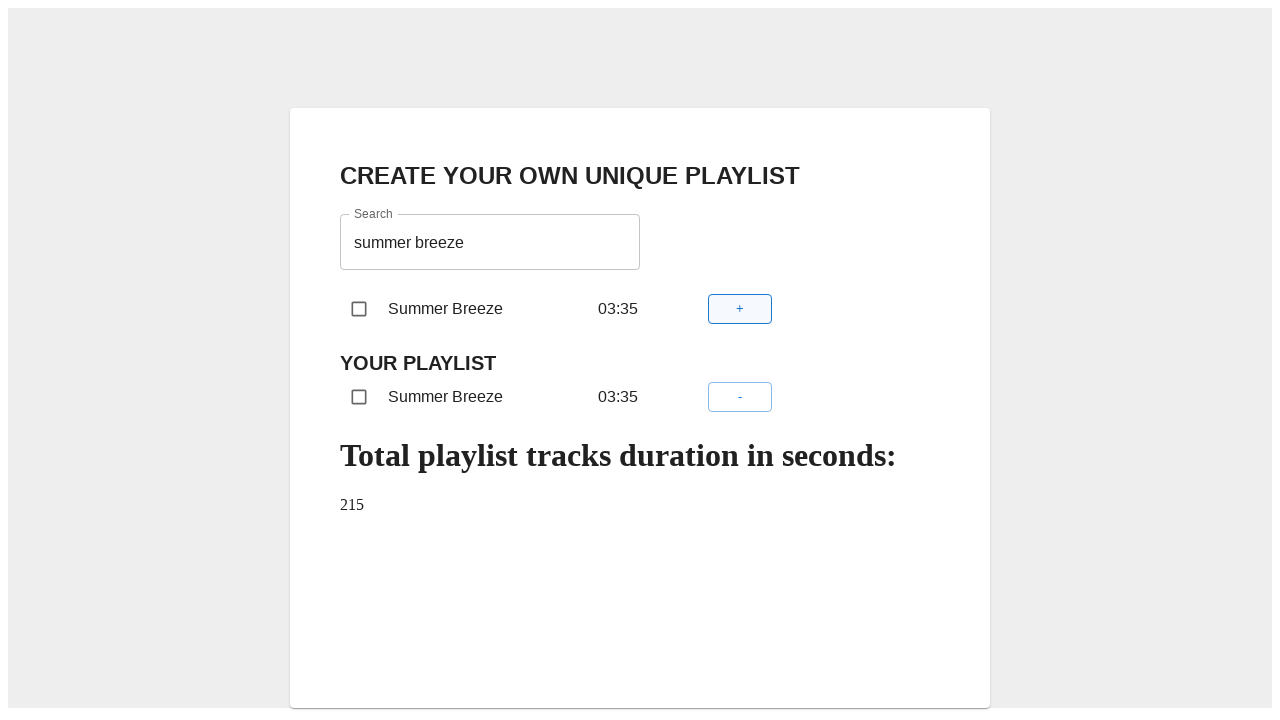